Tests the selection state of radio buttons and checkboxes by clicking them and verifying their checked status

Starting URL: https://automationfc.github.io/basic-form/index.html

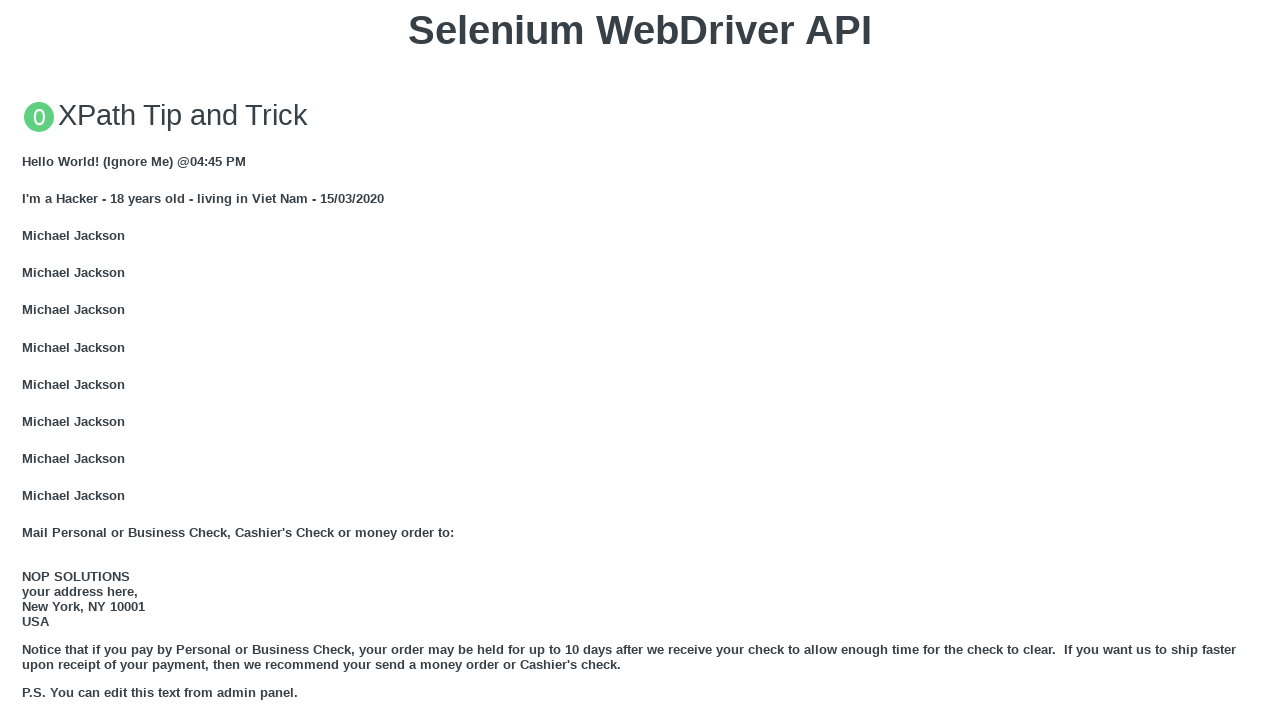

Clicked 'Under 18' radio button at (28, 360) on xpath=//input[@id='under_18']
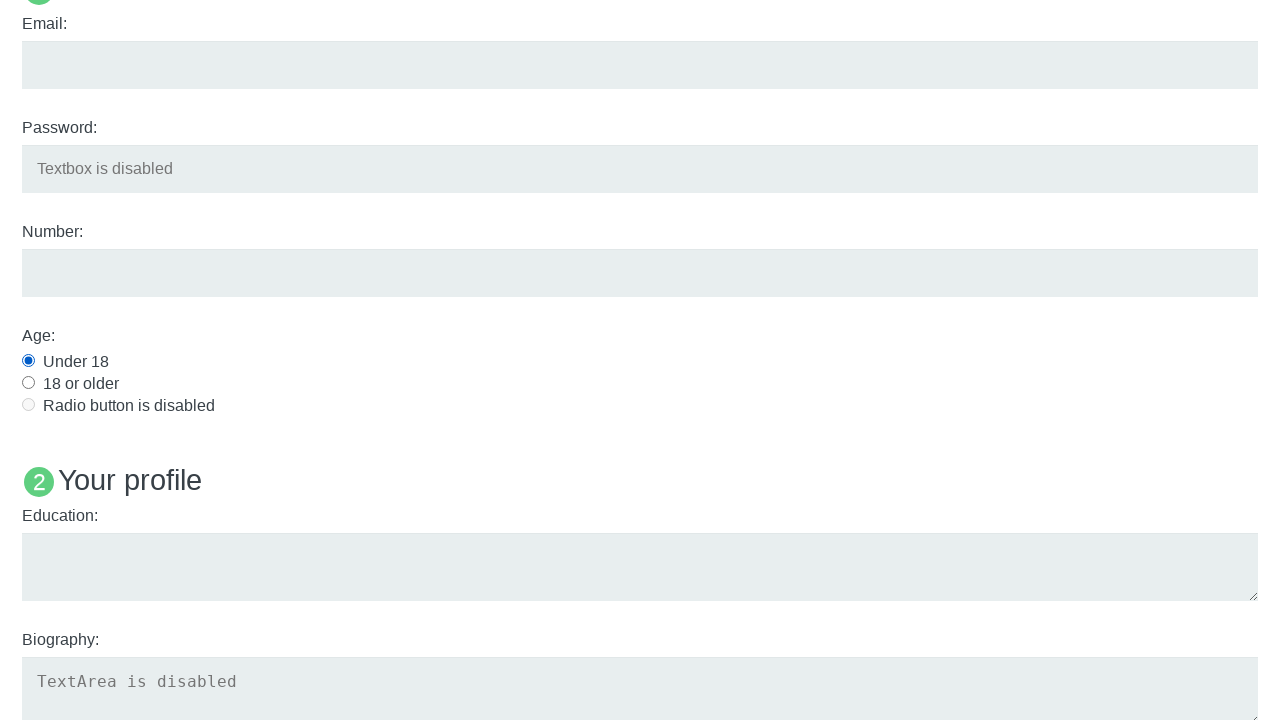

Clicked 'Java' checkbox at (28, 361) on xpath=//input[@id='java']
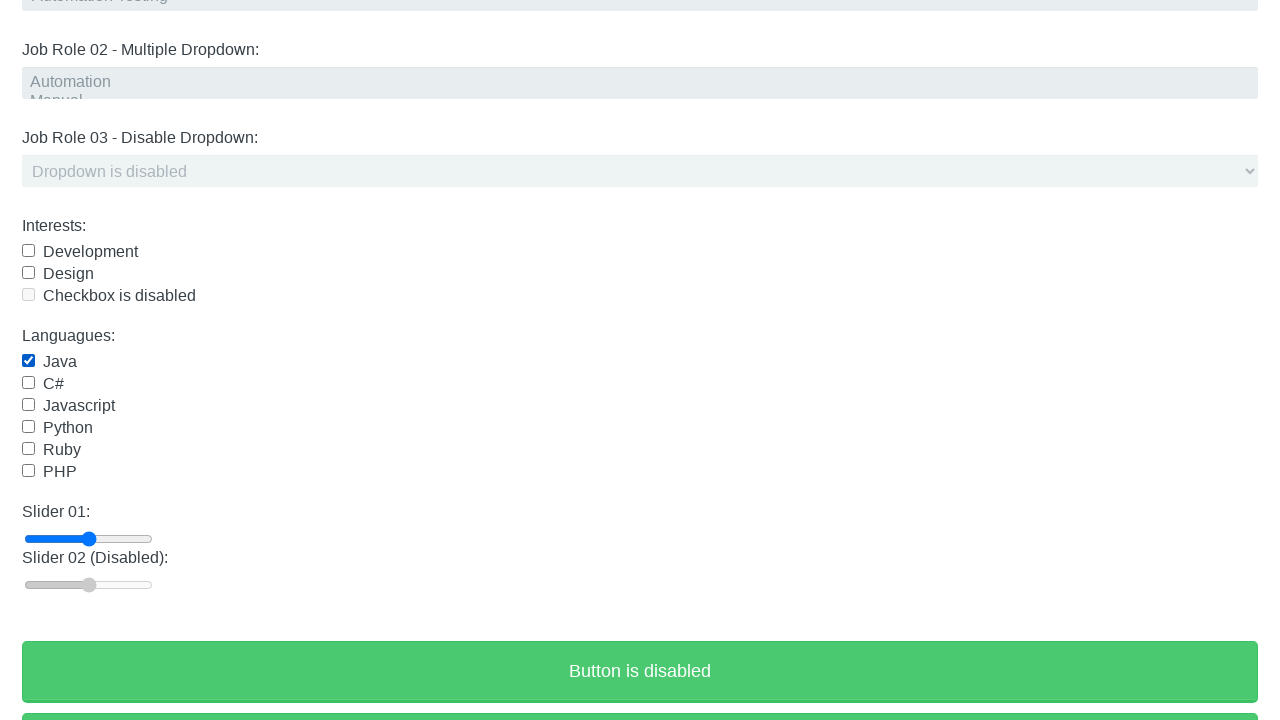

Verified 'Under 18' radio button is checked
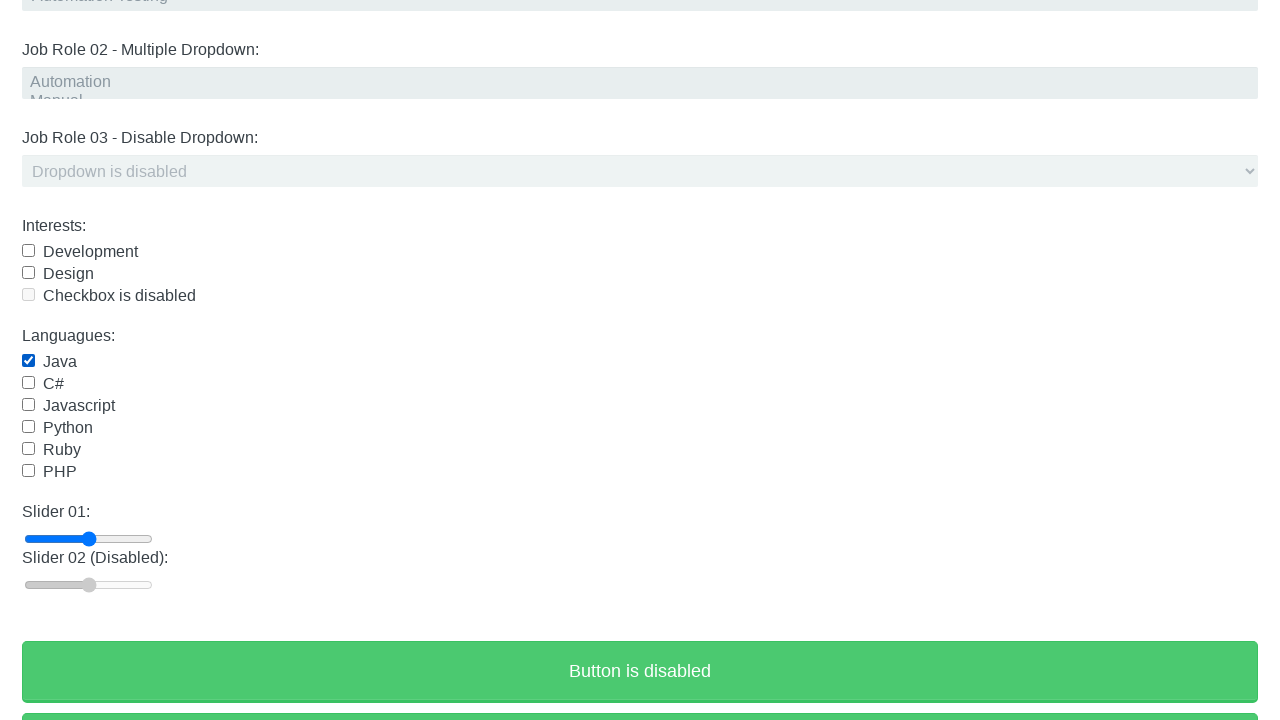

Verified 'Java' checkbox is checked
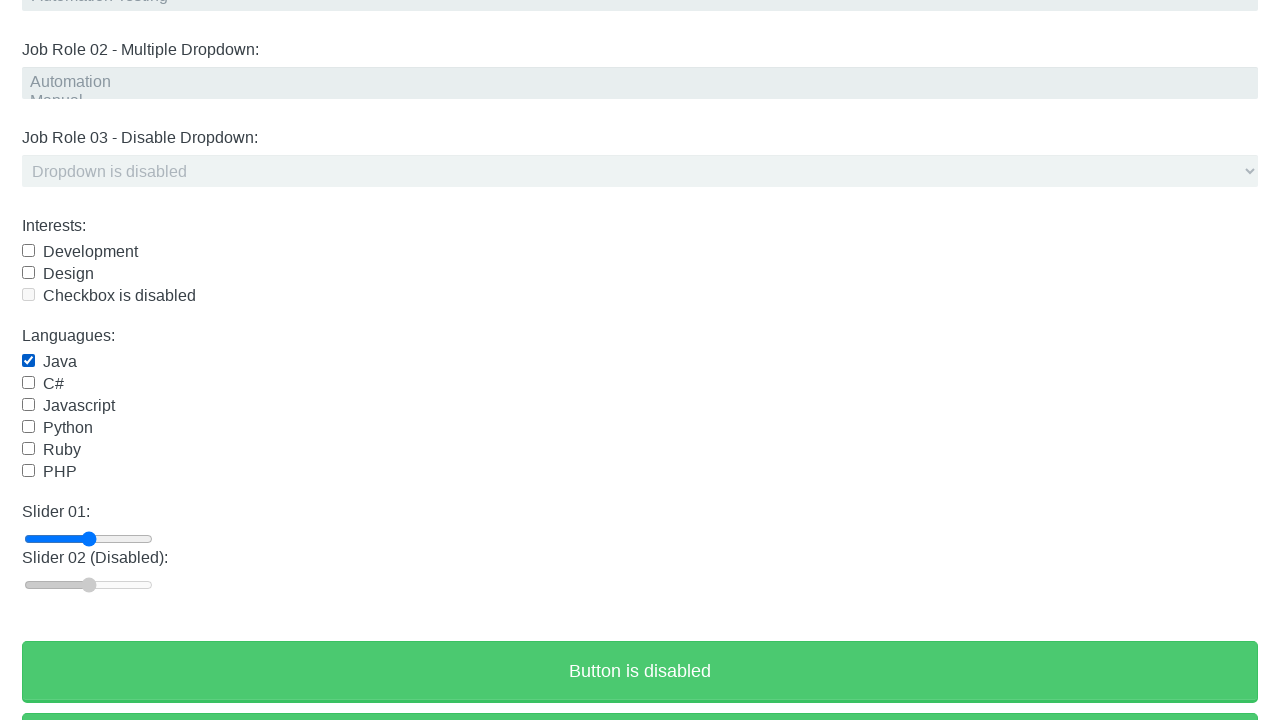

Clicked 'Java' checkbox to uncheck it at (28, 361) on xpath=//input[@id='java']
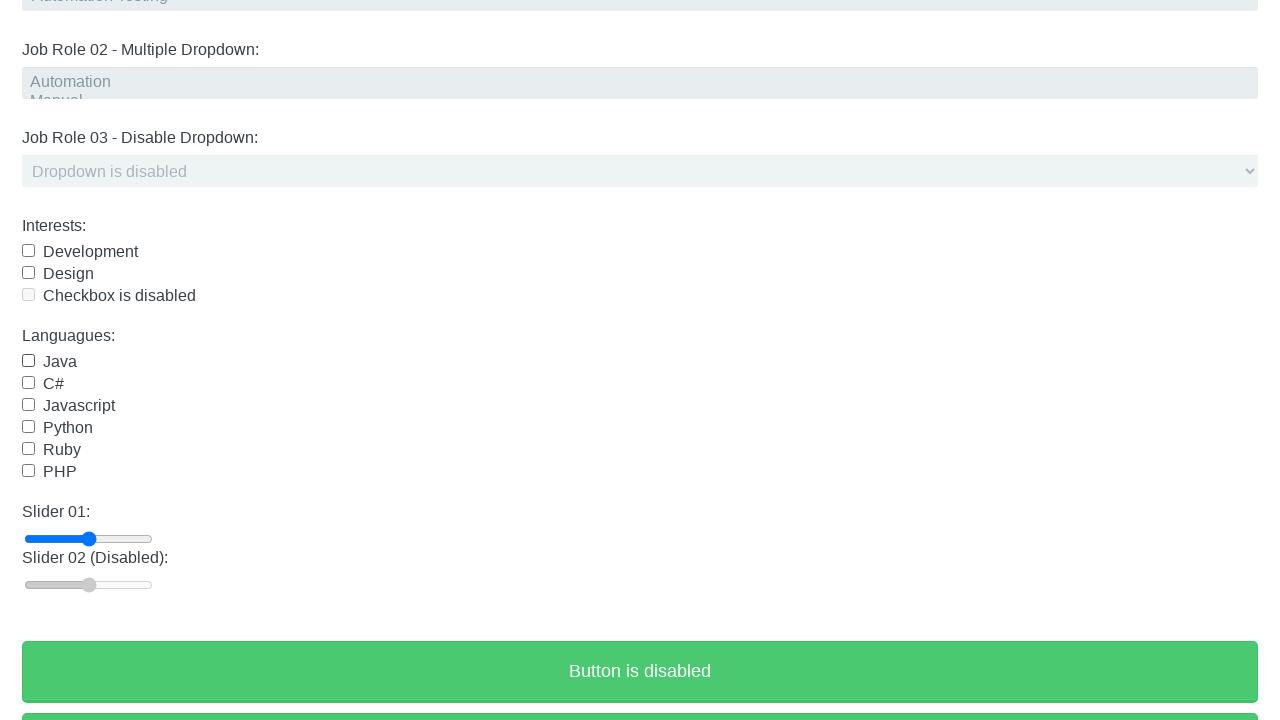

Verified 'Java' checkbox is unchecked
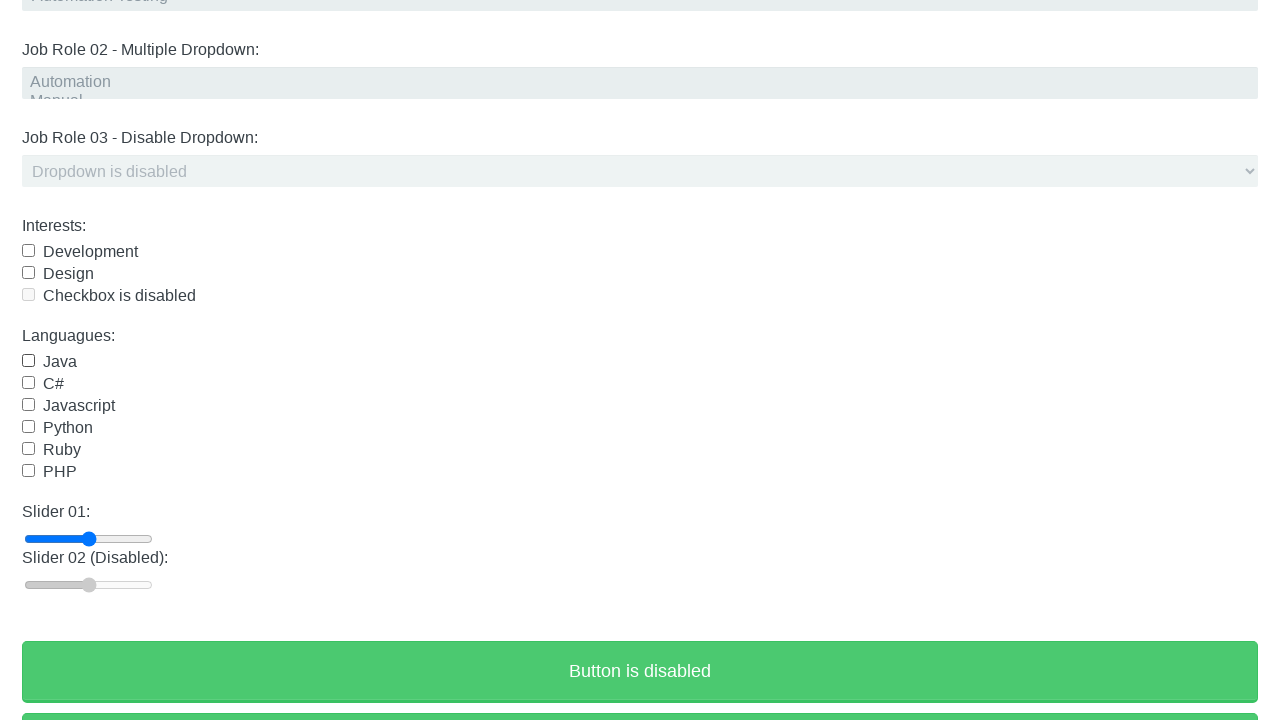

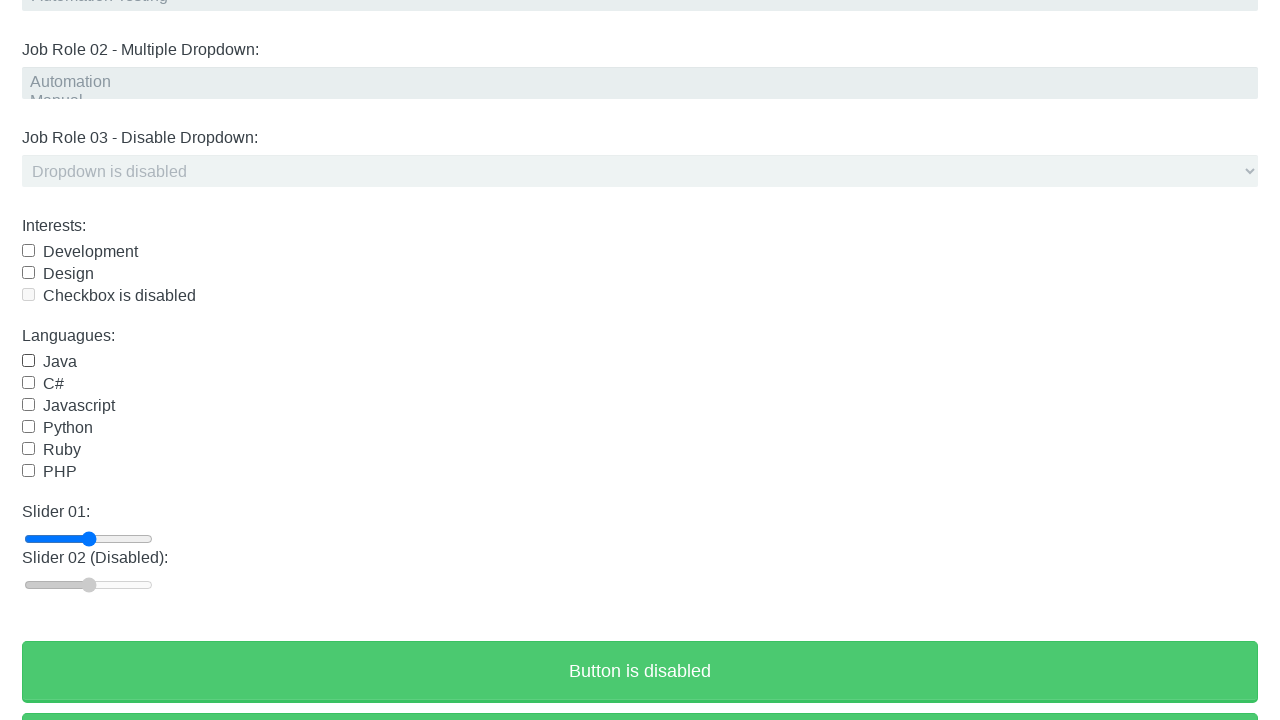